Tests clicking the Open Source navigation menu item

Starting URL: https://github.com/customer-stories/mercado-libre

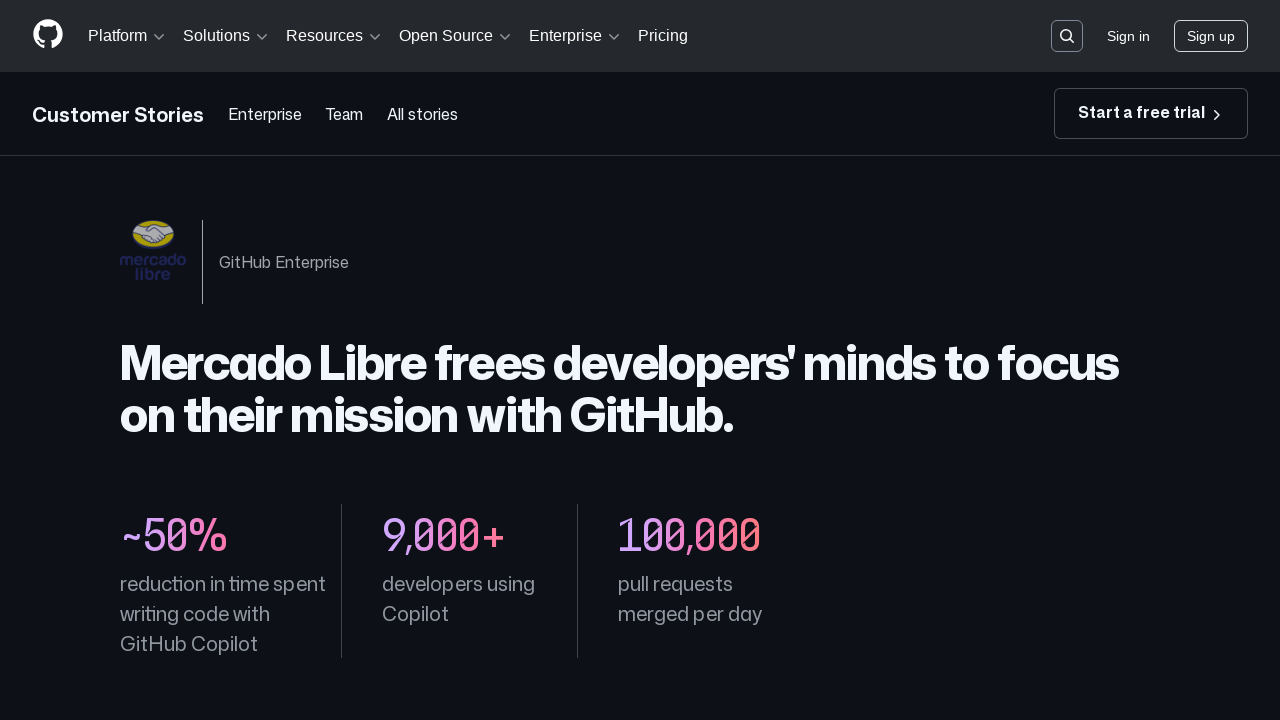

Waited for Open Source navigation menu item to be visible
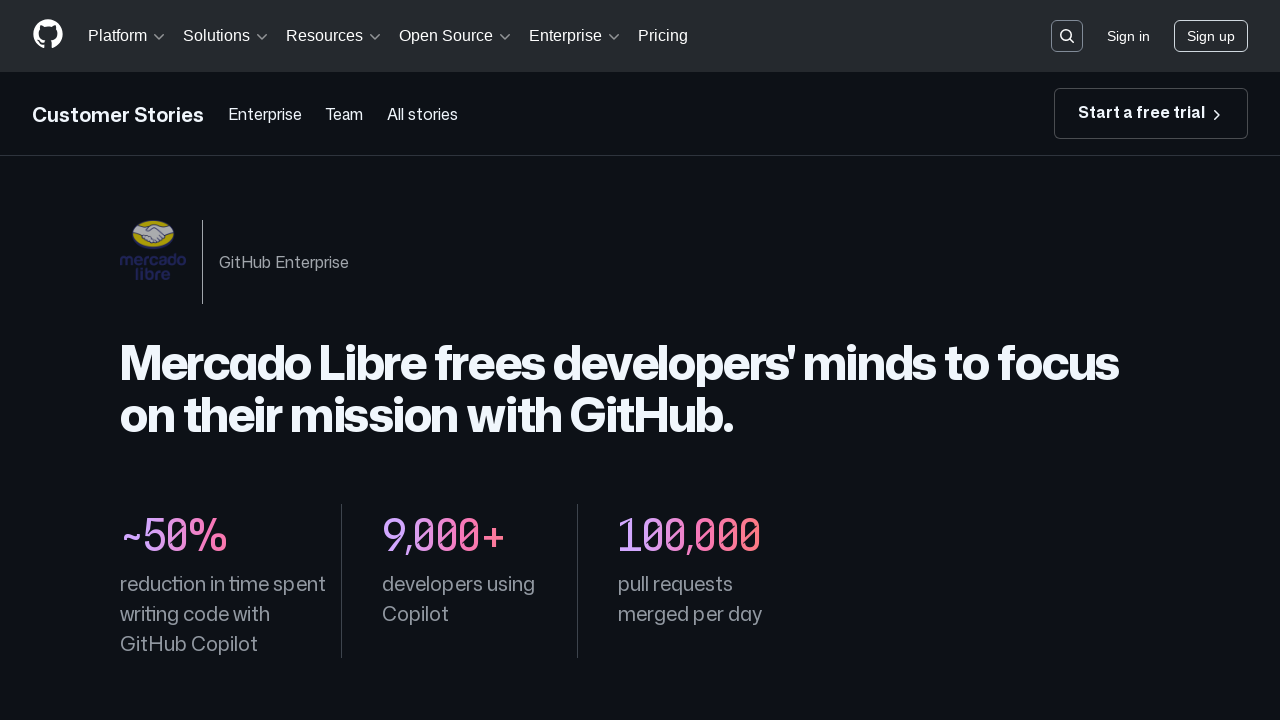

Clicked Open Source navigation menu item at (456, 36) on text=Open Source
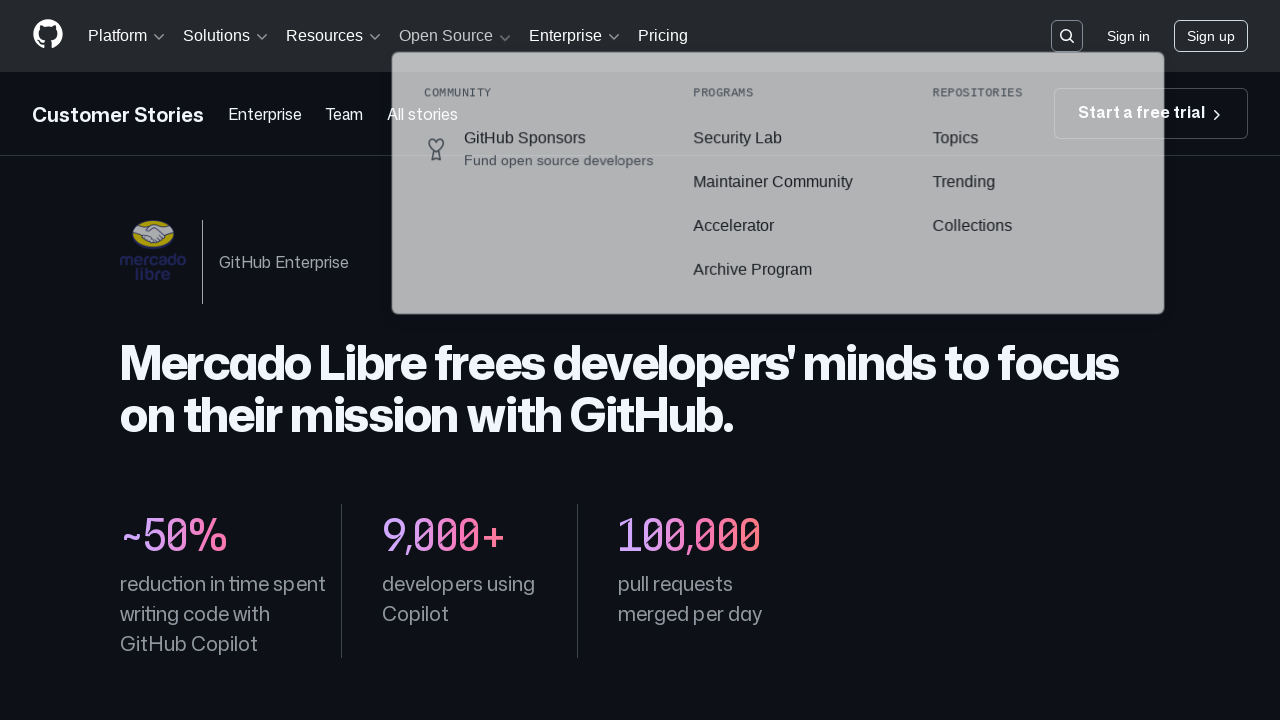

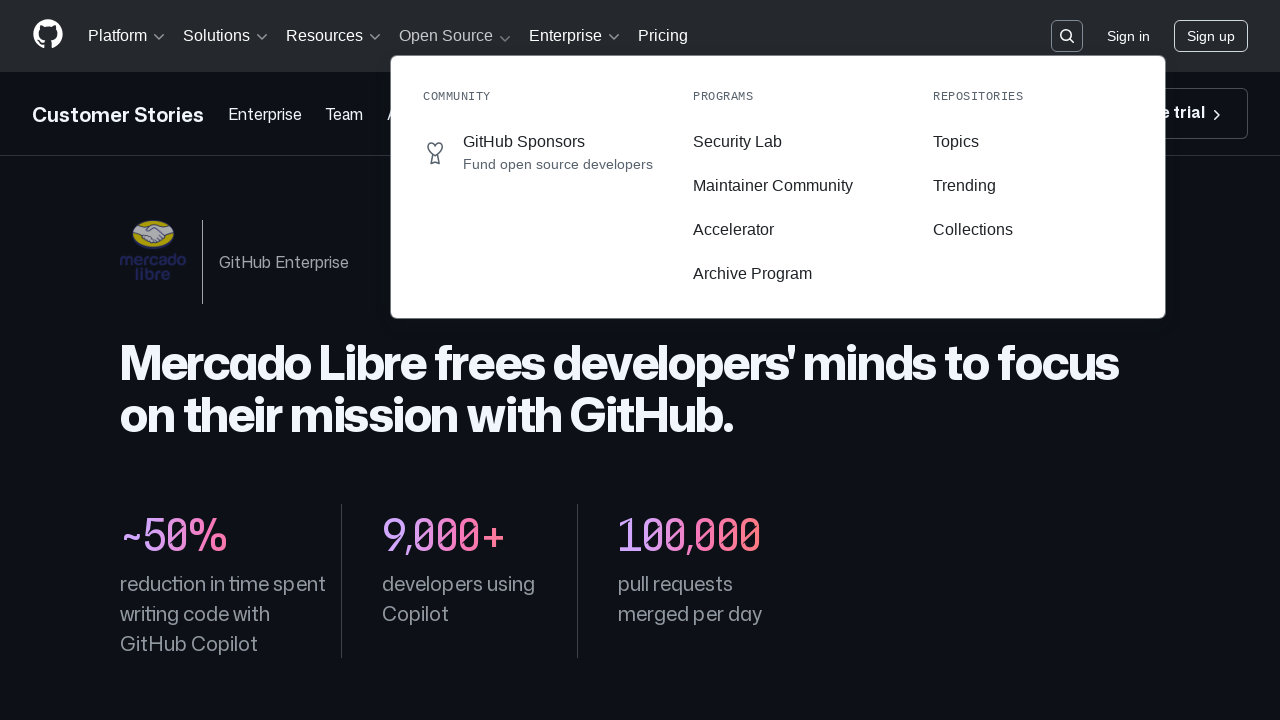